Tests a form submission by filling in name, email, and address fields, then verifying the output displays the entered information correctly

Starting URL: https://demoqa.com/text-box

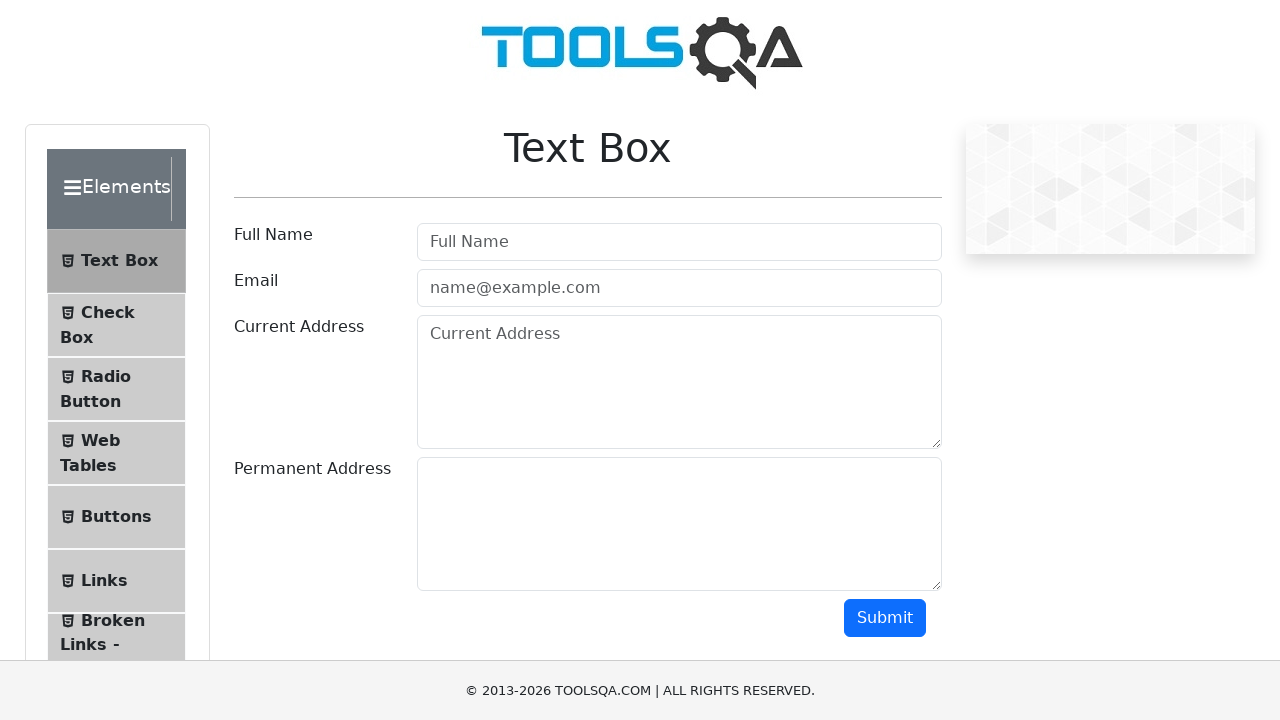

Filled full name field with 'Mila' on #userName
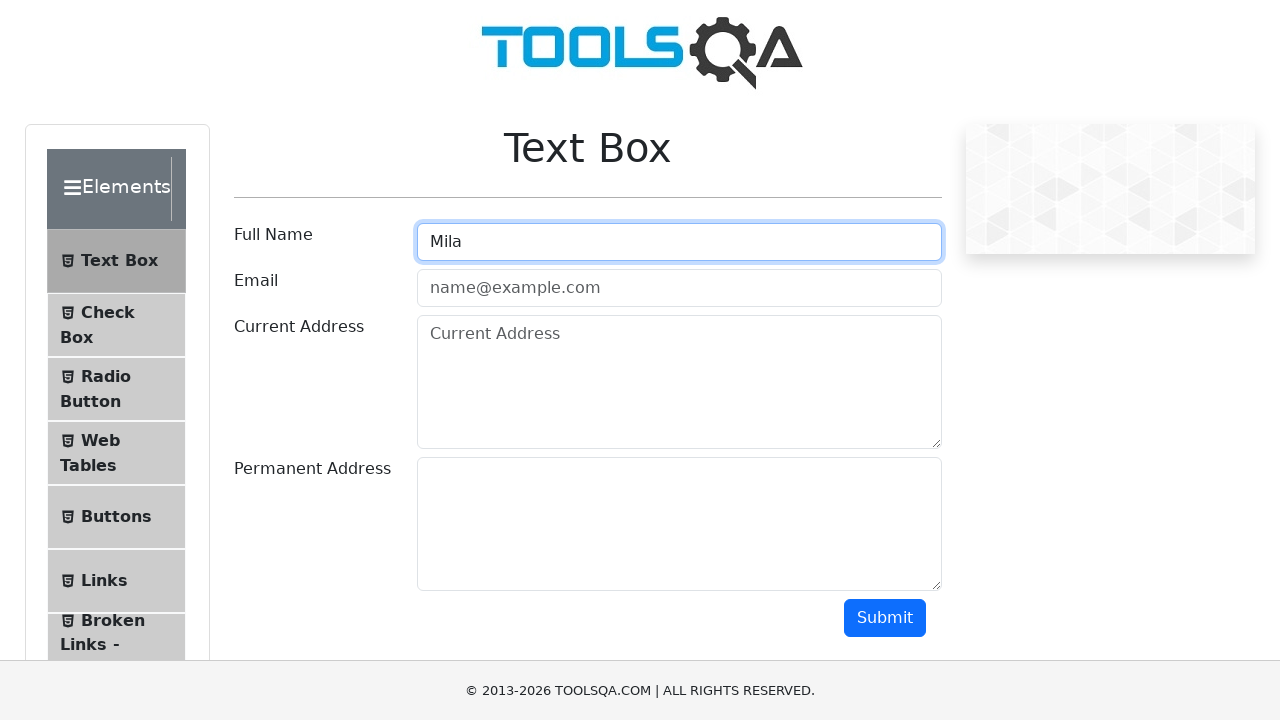

Filled email field with 'testuser347@example.com' on #userEmail
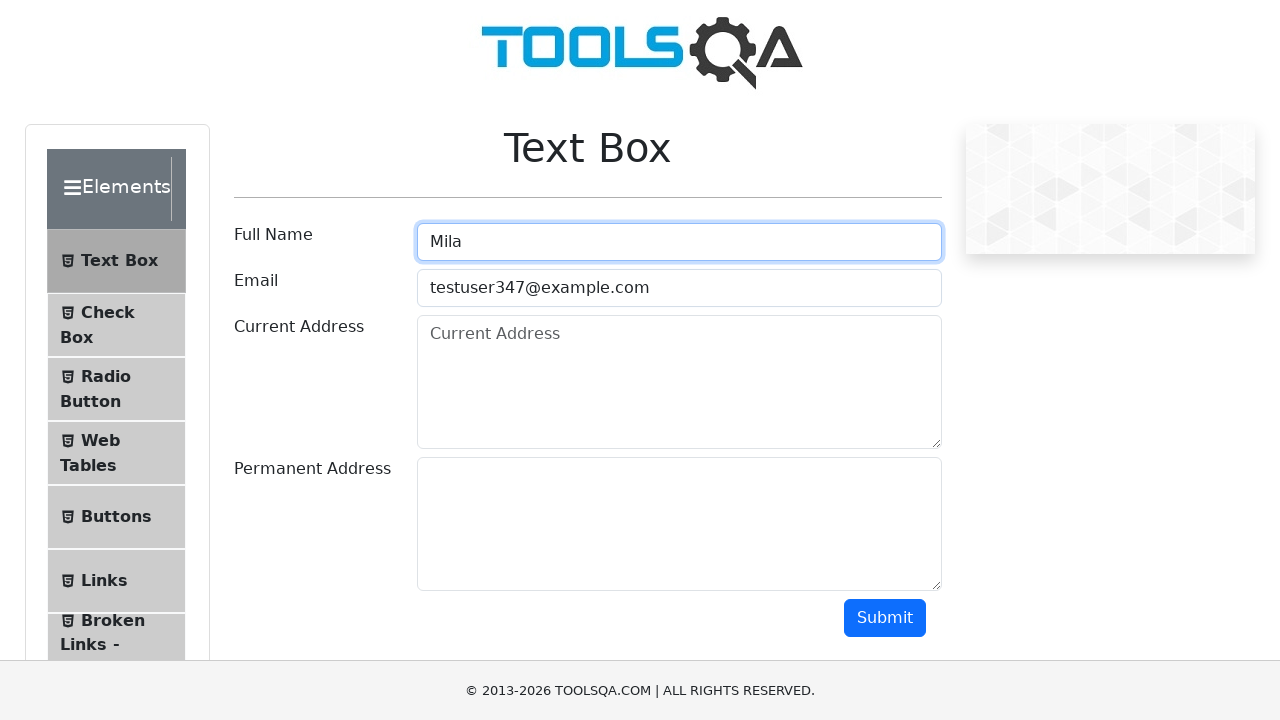

Filled current address field with '123 Test Street, Test City' on #currentAddress
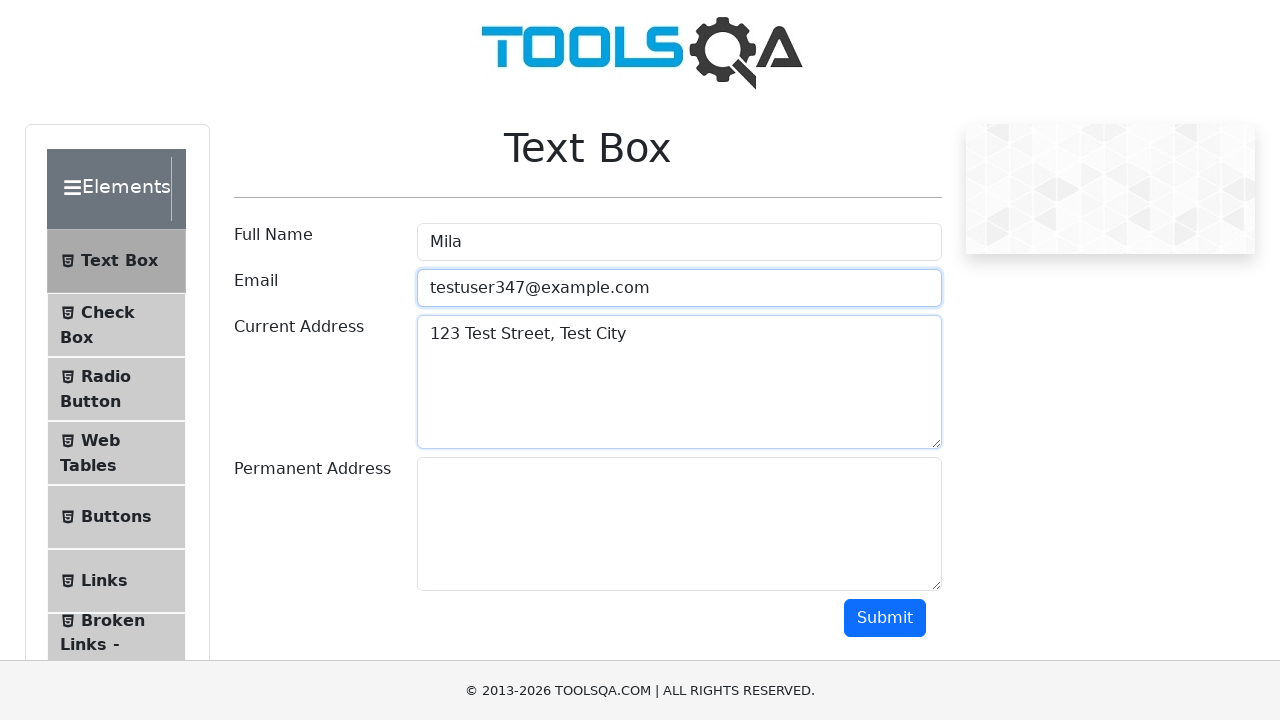

Filled permanent address field with '456 Permanent Ave, Another City' on #permanentAddress
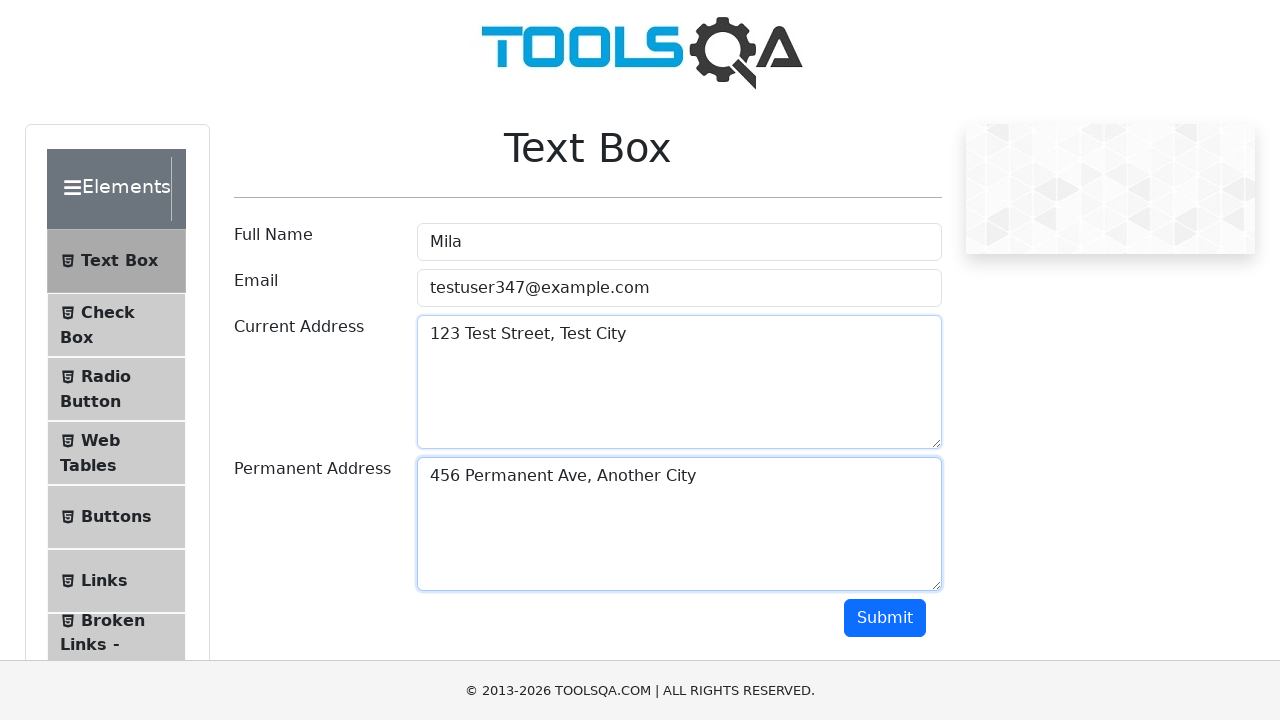

Scrolled submit button into view
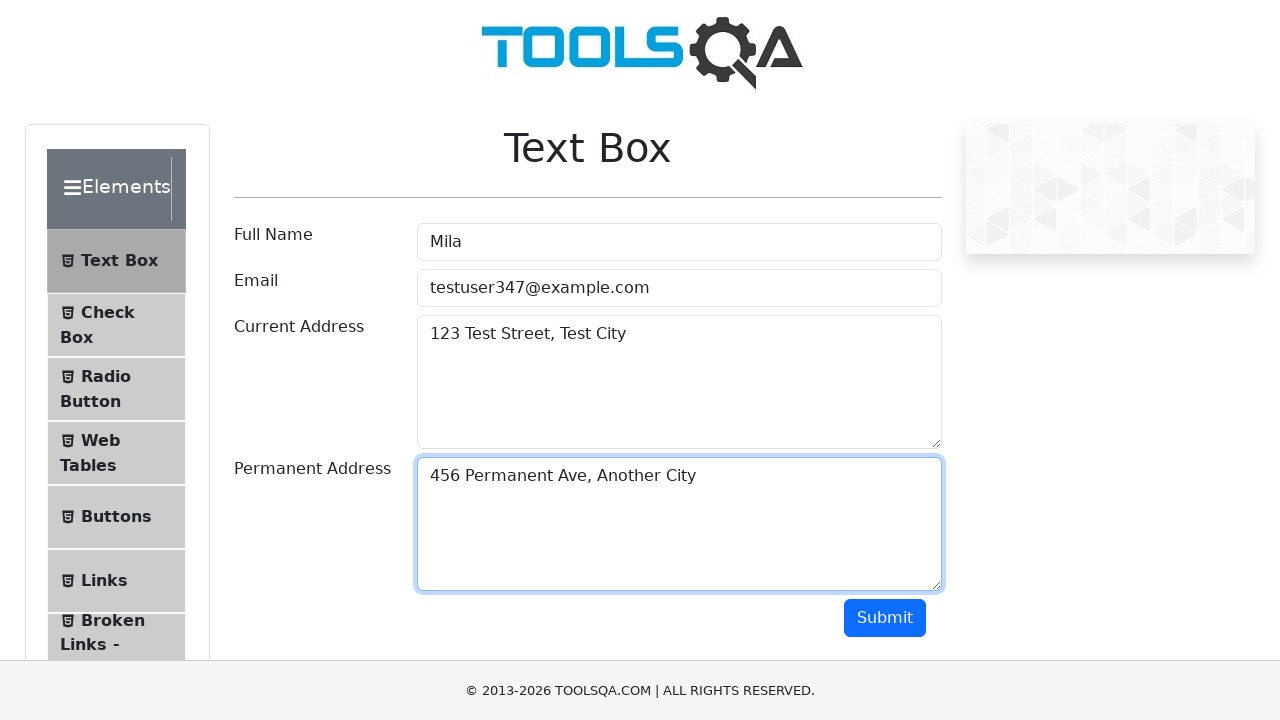

Pressed Enter on submit button on #submit
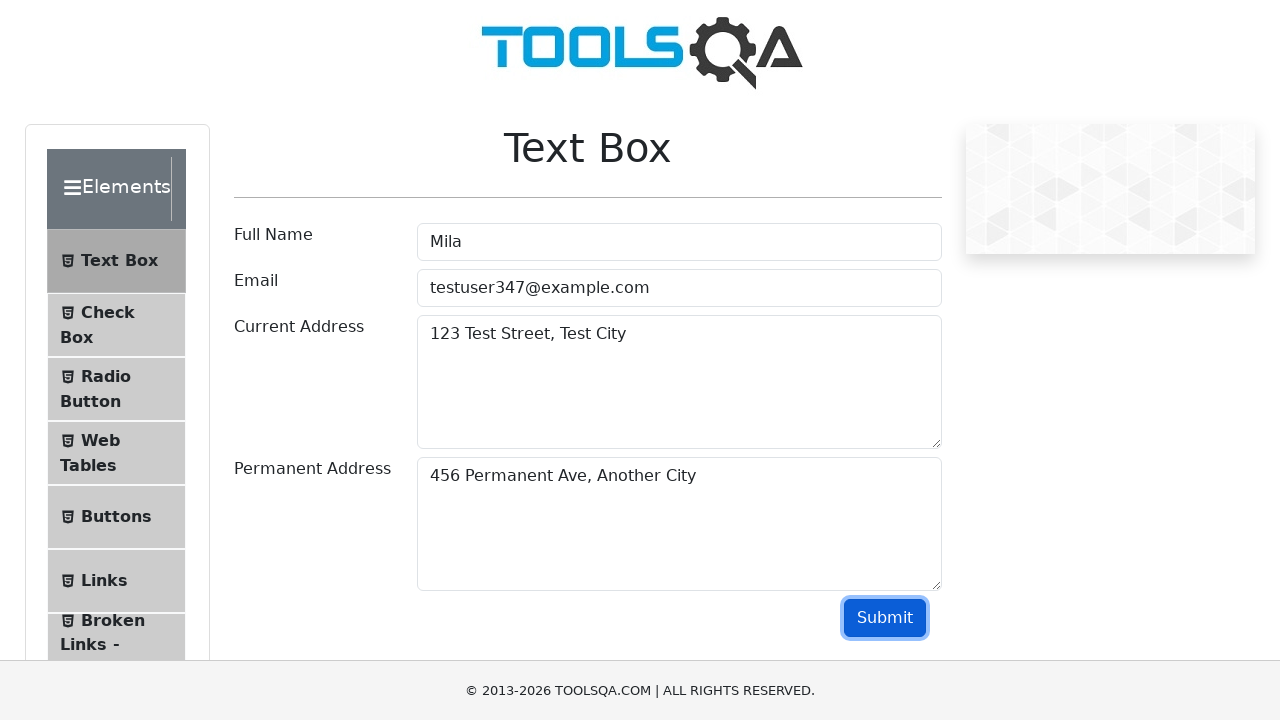

Output section became visible after form submission
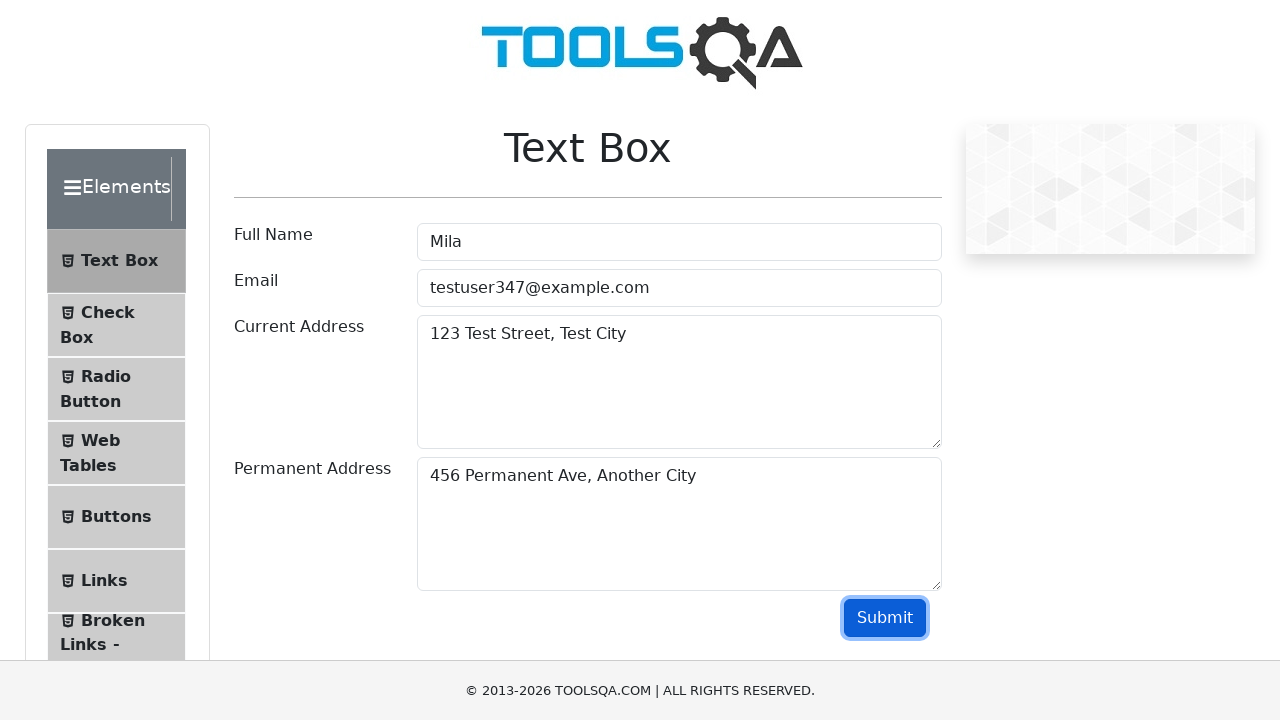

Retrieved output text content
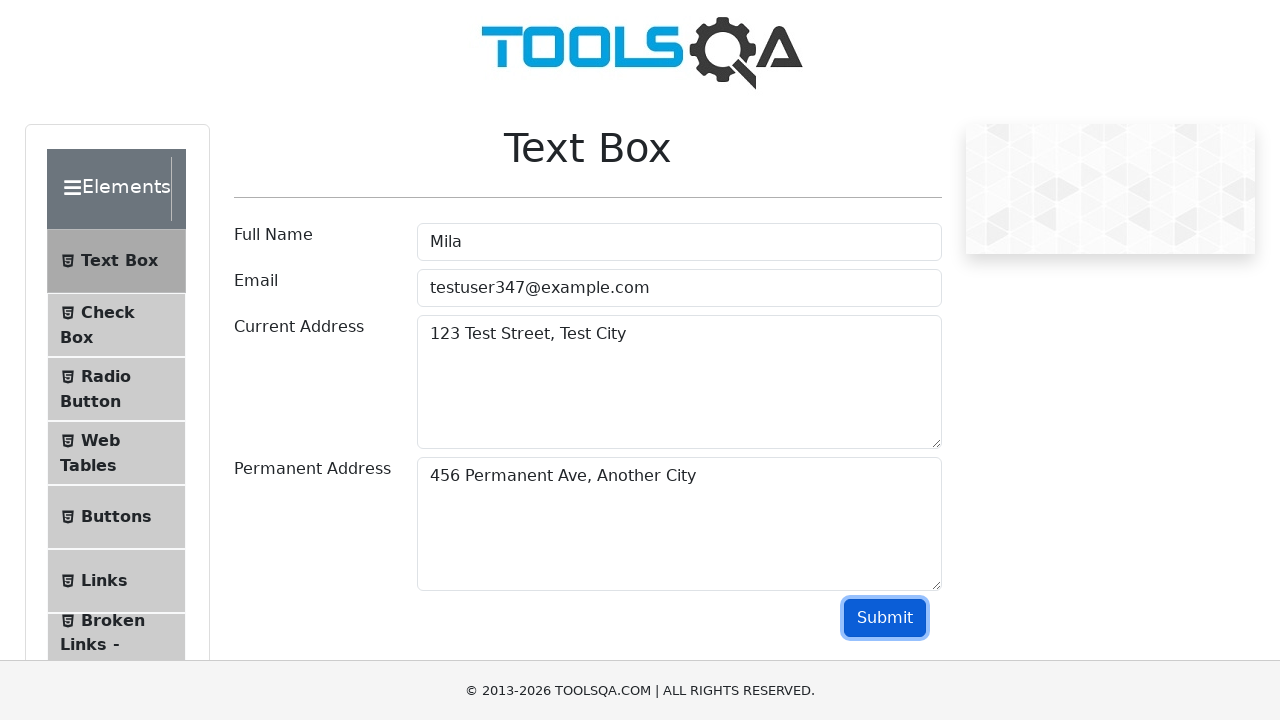

Verified 'Name:Mila' is present in output
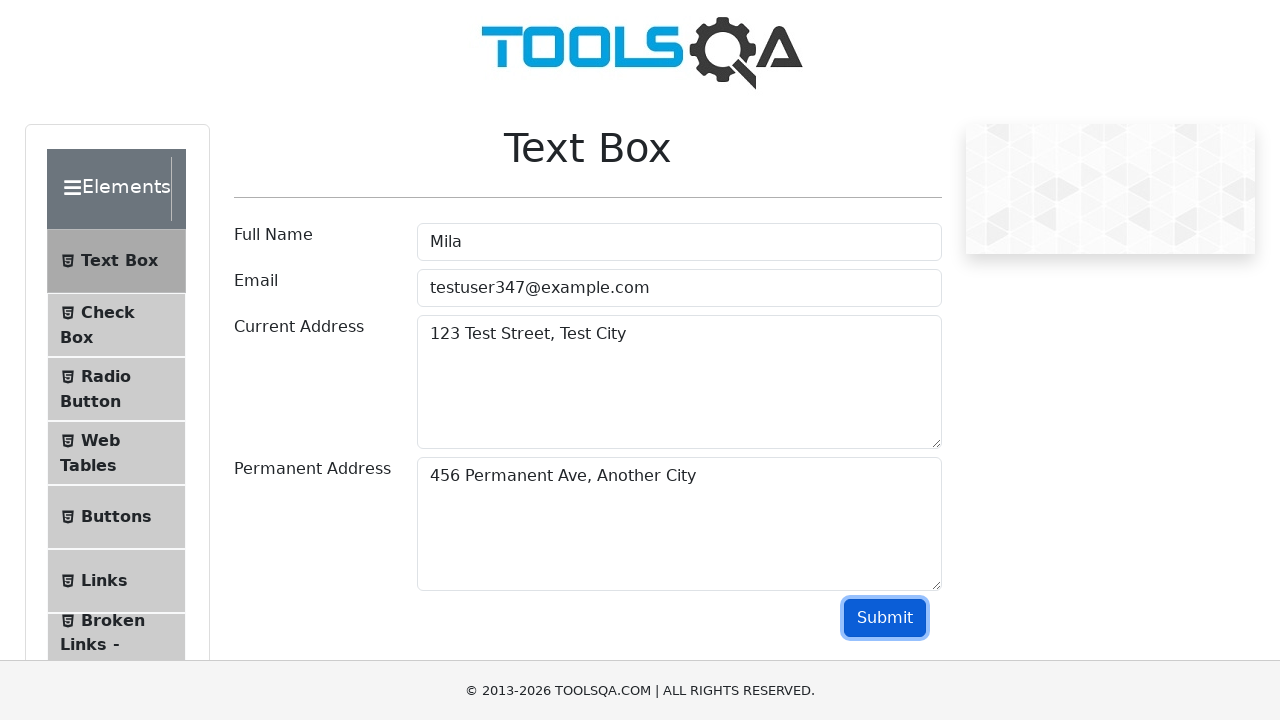

Verified 'testuser347@example.com' is present in output
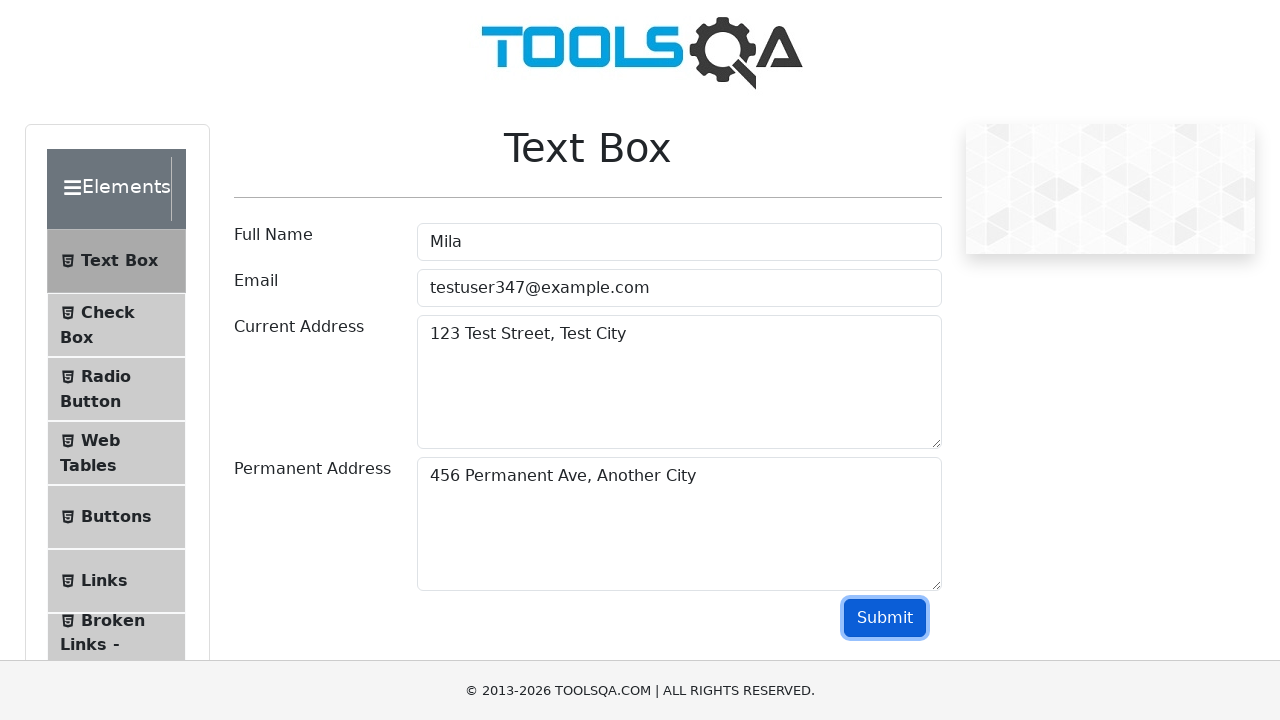

Verified '123 Test Street, Test City' is present in output
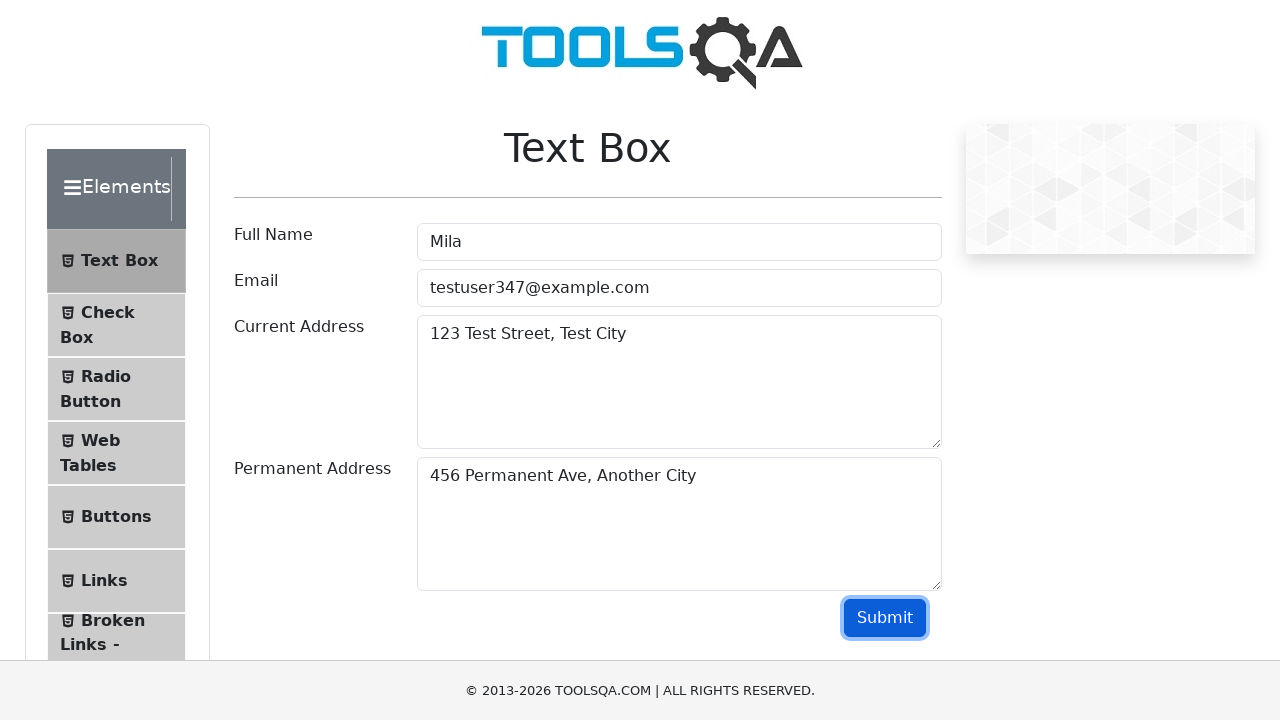

Verified '456 Permanent Ave, Another City' is present in output
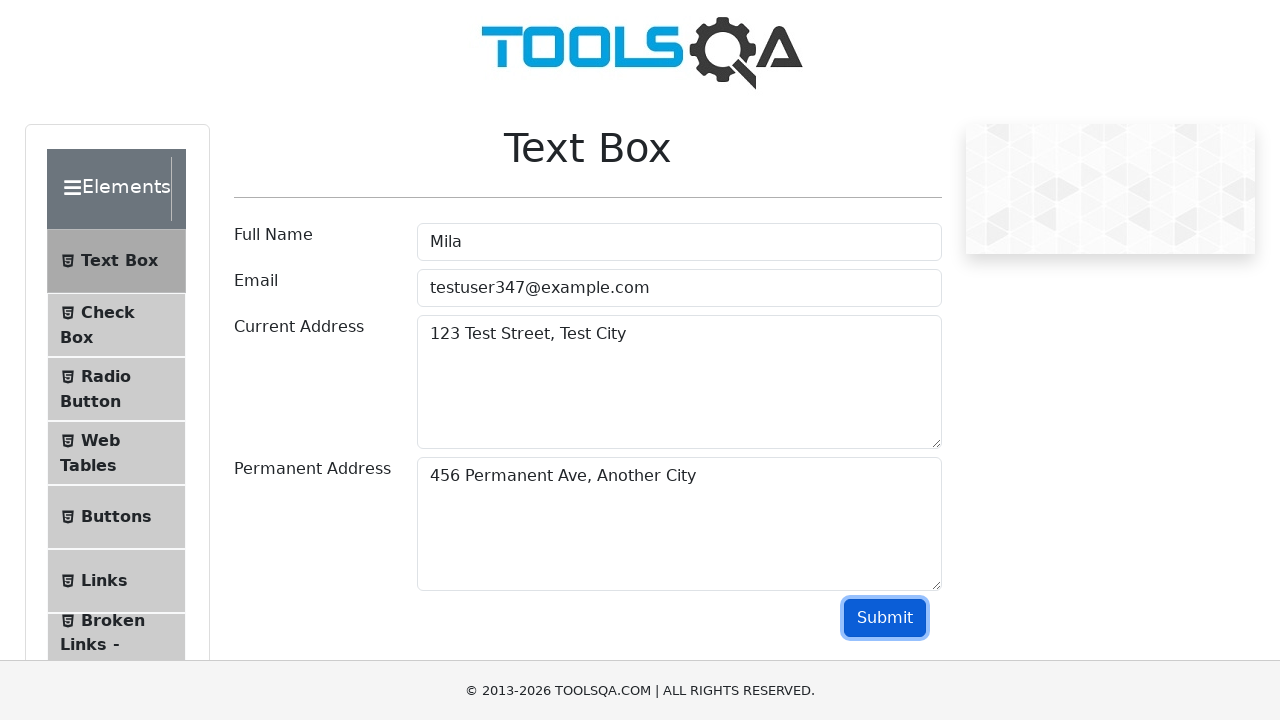

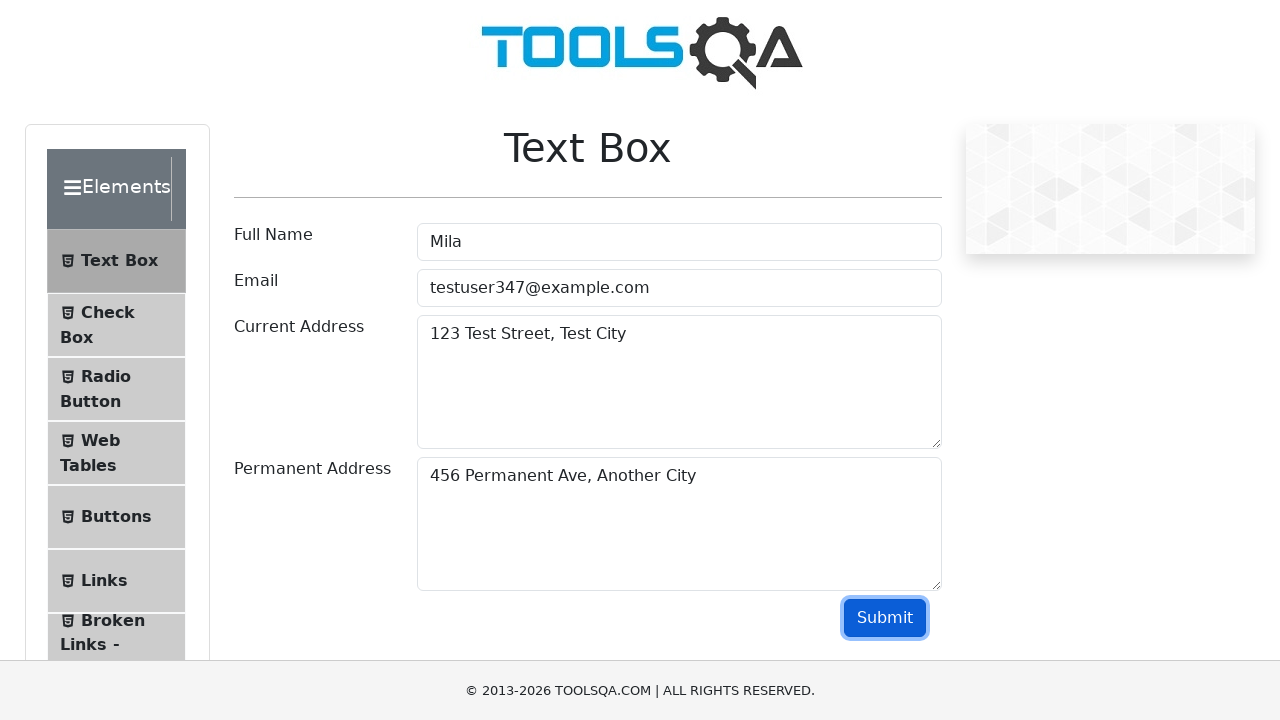